Tests JavaScript confirm dialog by clicking the second button, dismissing the dialog, and verifying the result message doesn't contain "successfuly"

Starting URL: https://the-internet.herokuapp.com/javascript_alerts

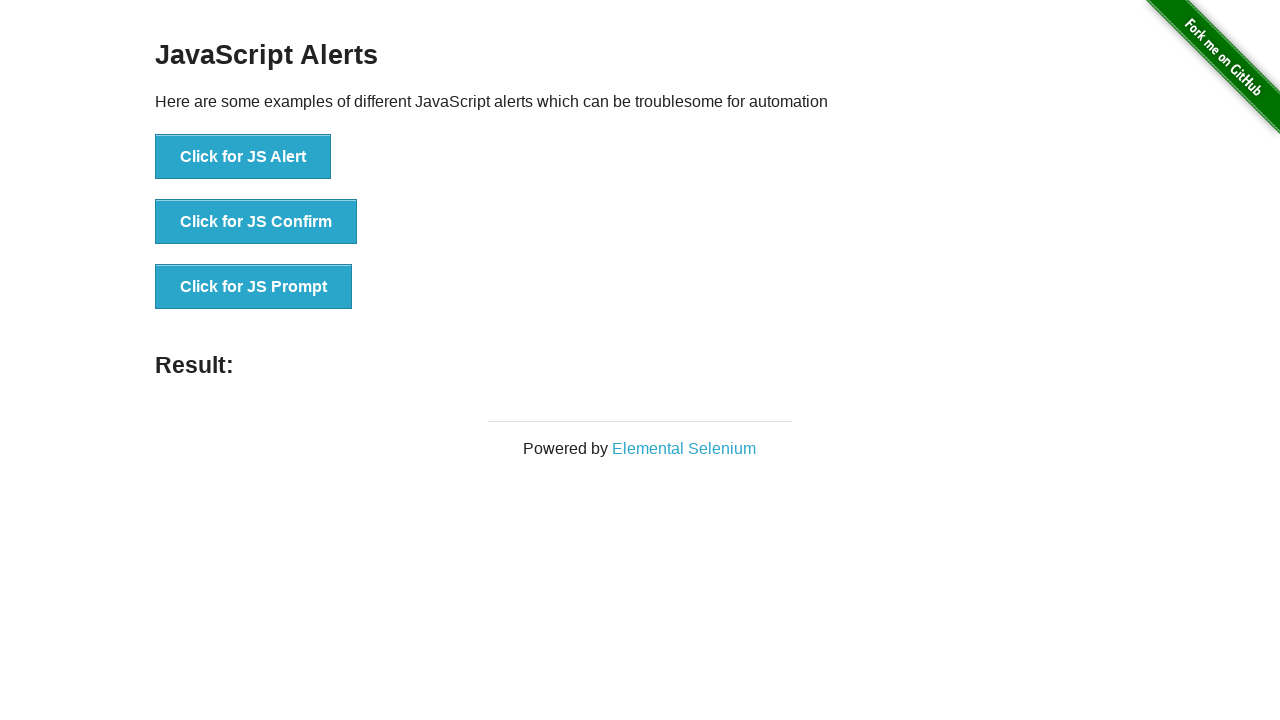

Clicked the jsConfirm button to trigger JavaScript confirm dialog at (256, 222) on button[onclick='jsConfirm()']
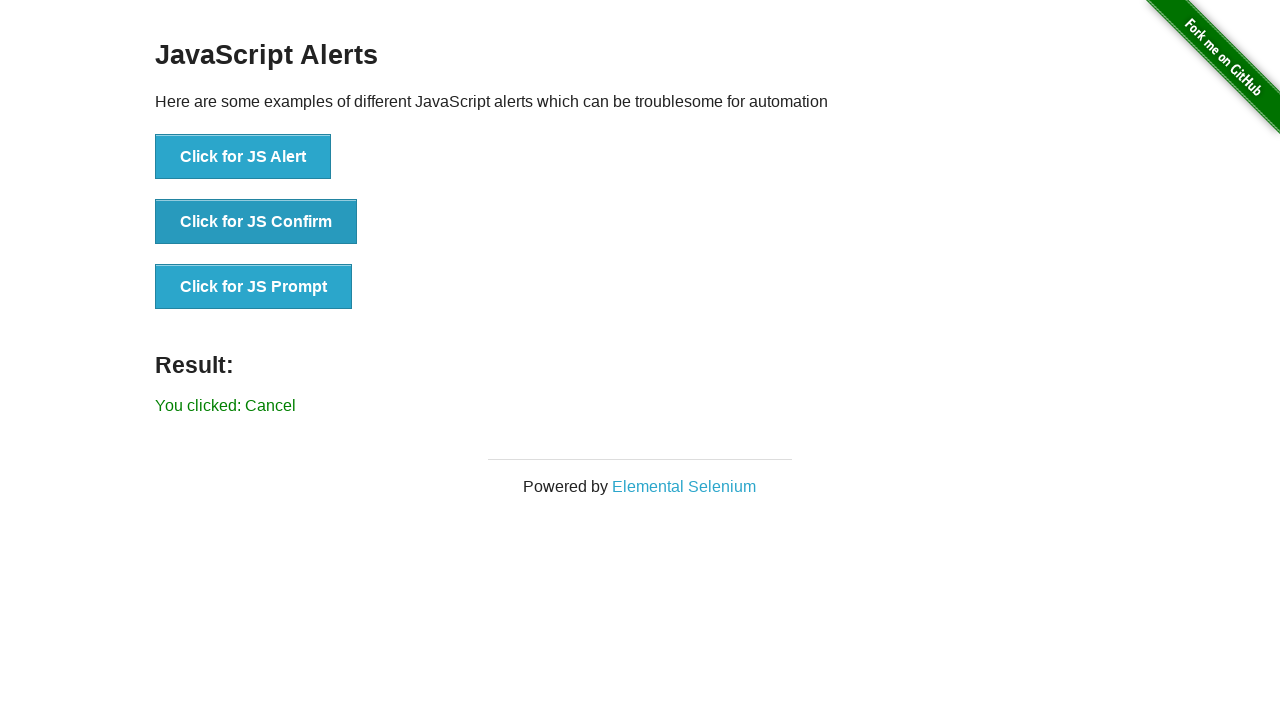

Set up dialog handler to dismiss the confirm dialog
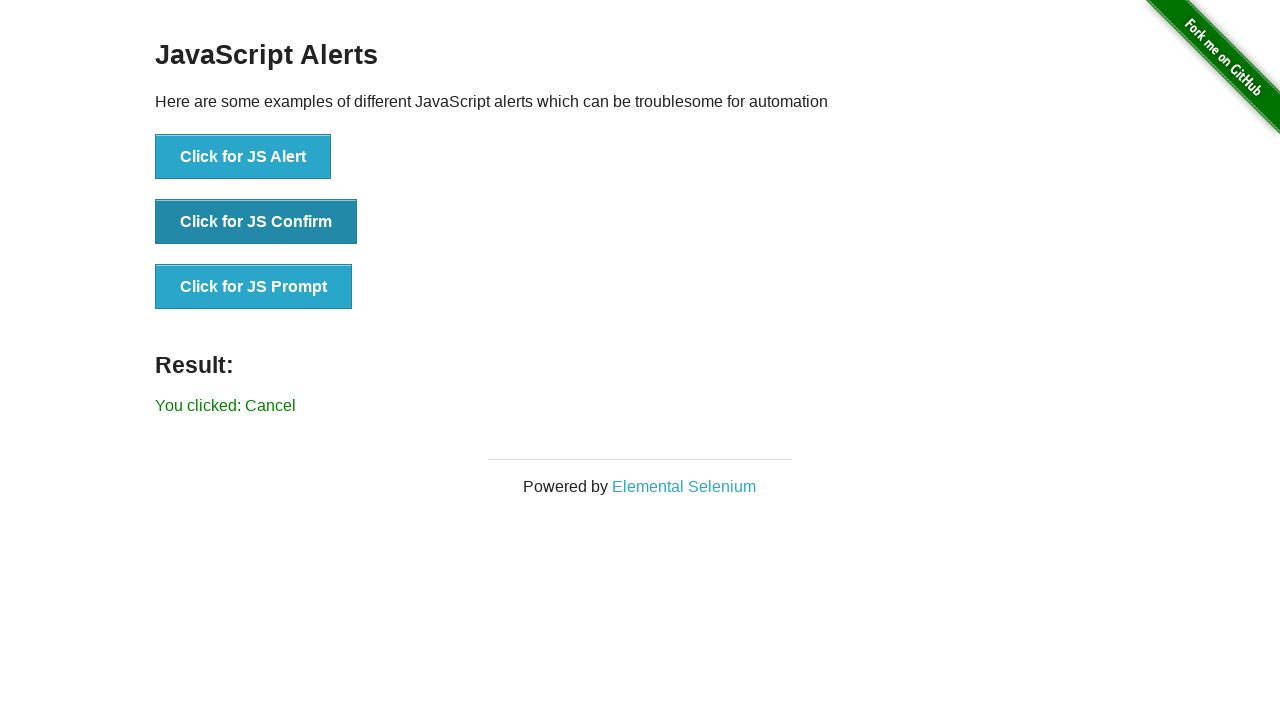

Retrieved result message text
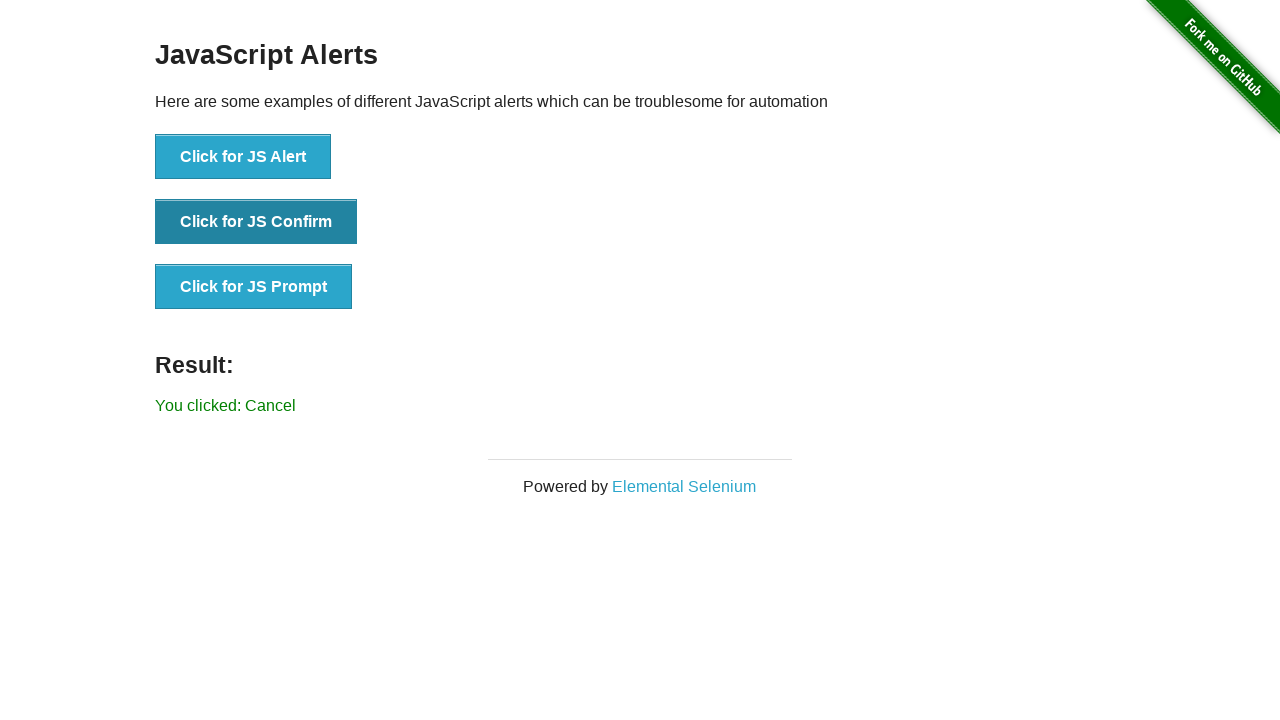

Verified result message does not contain 'successfuly'
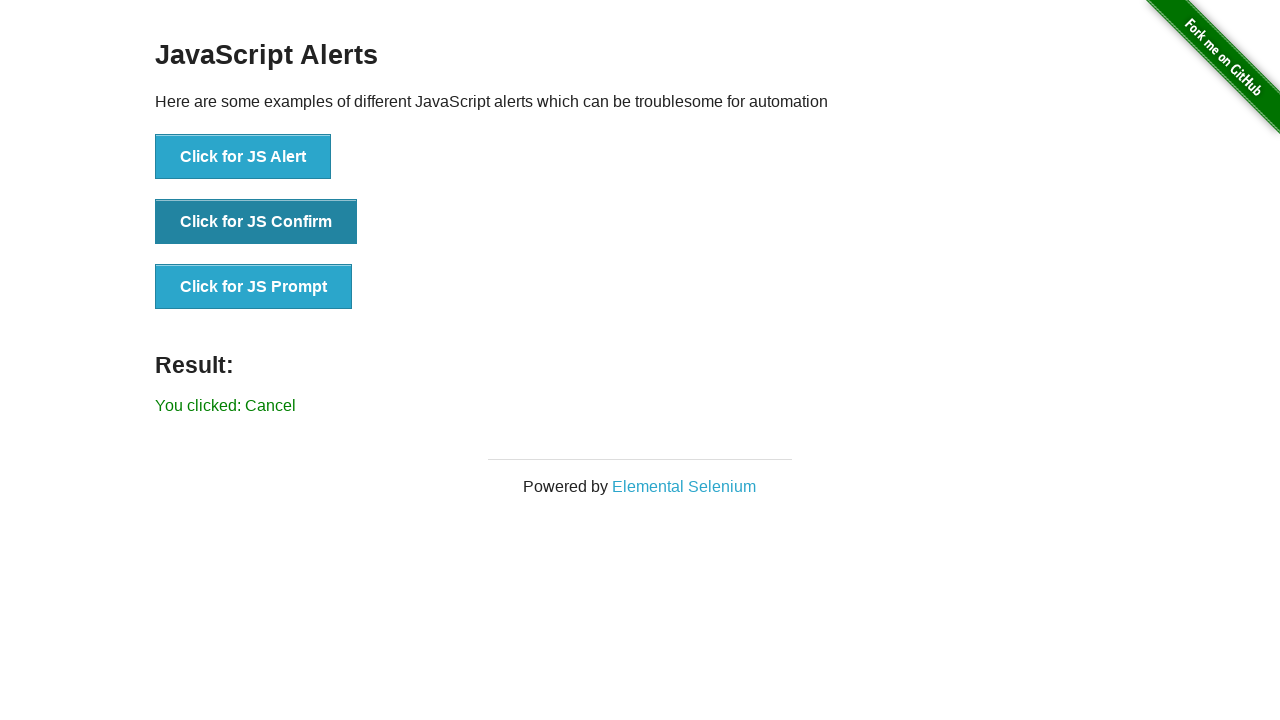

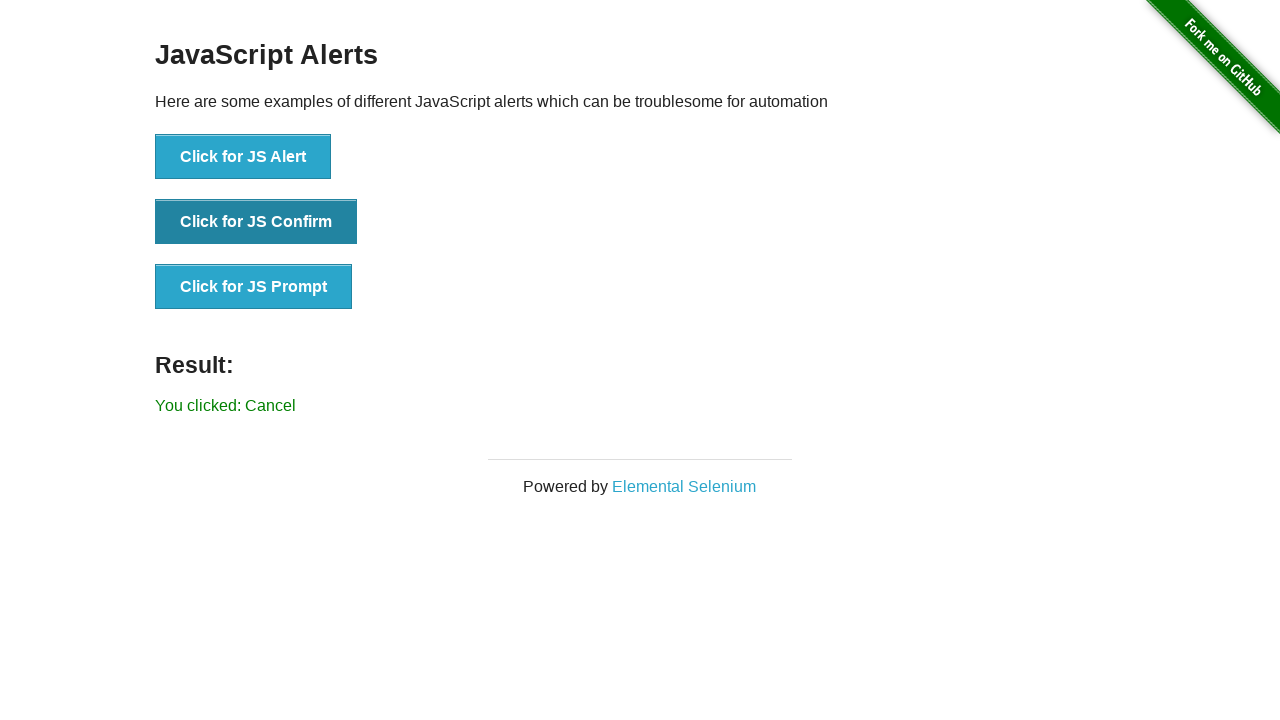